Navigates to a test page and clicks on a basic test page link to verify page elements

Starting URL: https://testeroprogramowania.github.io/selenium/

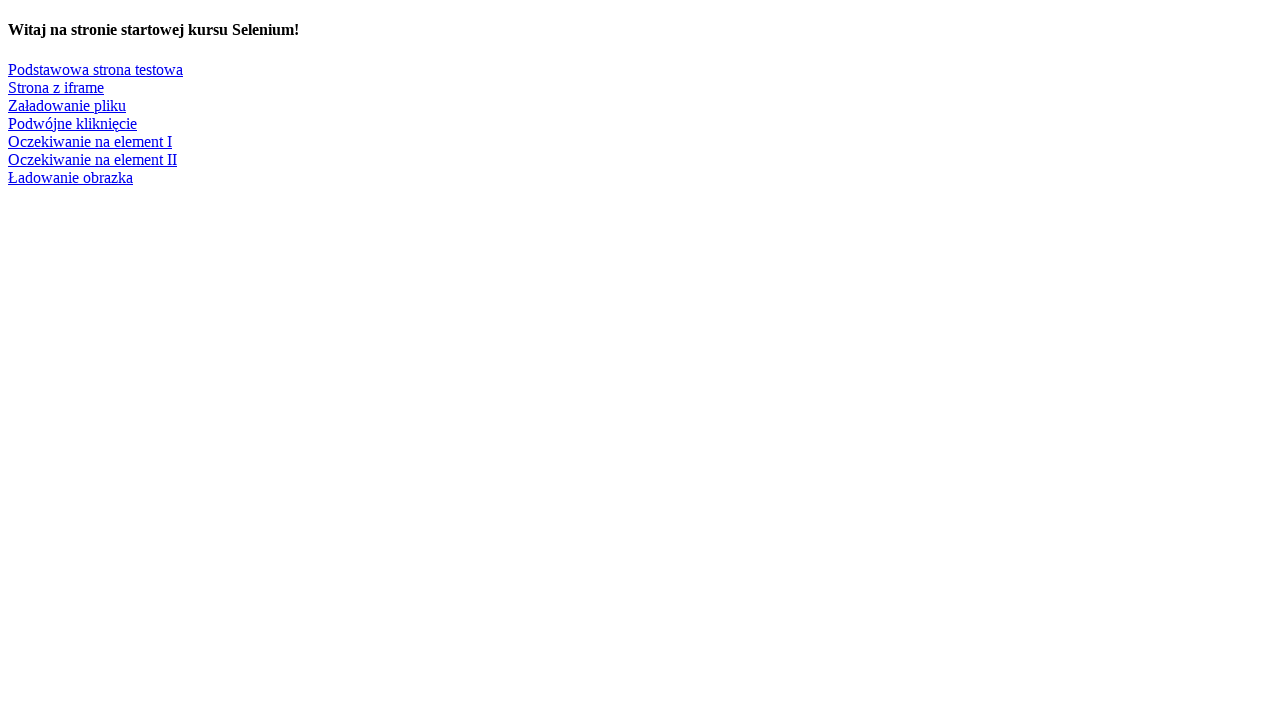

Navigated to test page at https://testeroprogramowania.github.io/selenium/
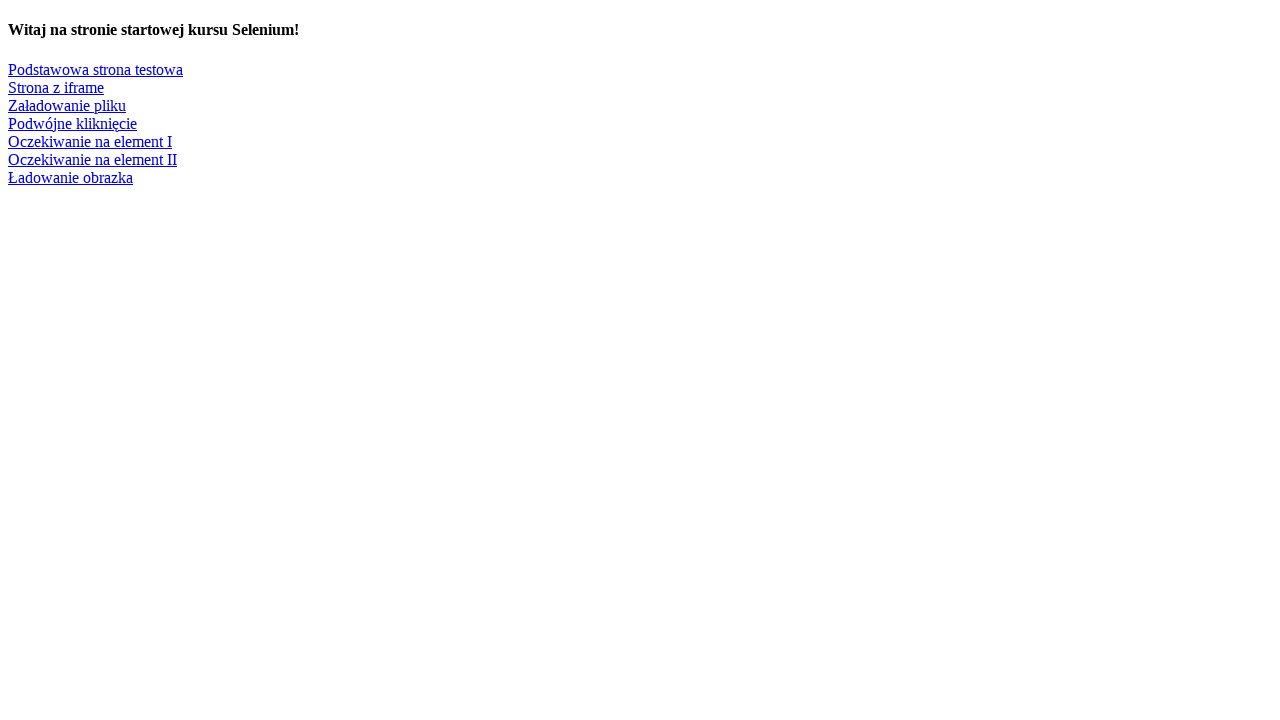

Clicked on 'Podstawowa strona testowa' (Basic test page) link at (96, 69) on text=Podstawowa strona testowa
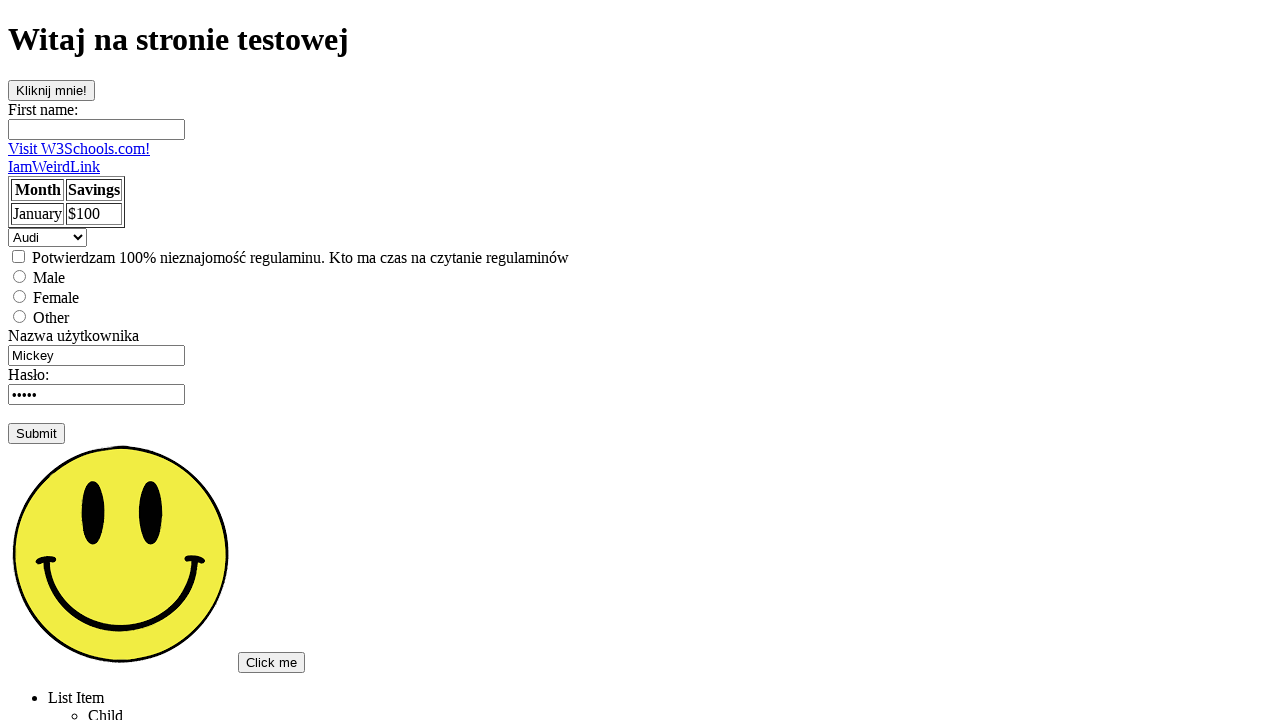

Verified table element is present on basic test page
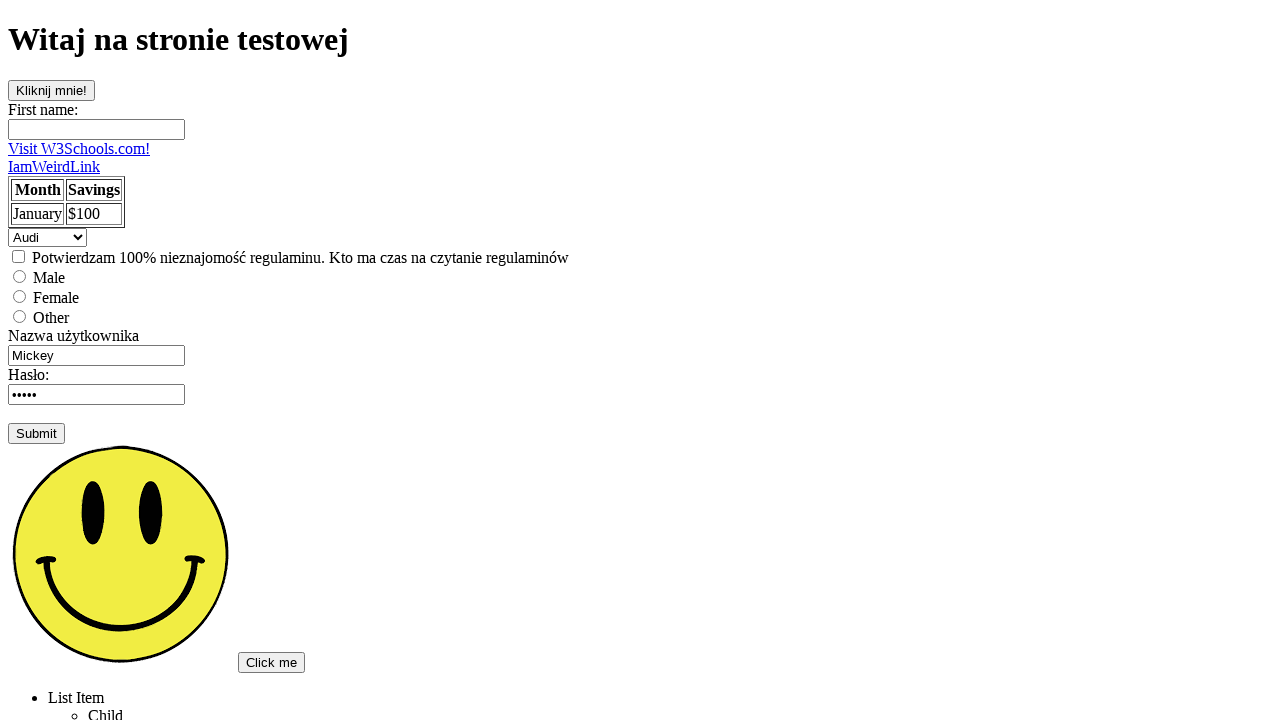

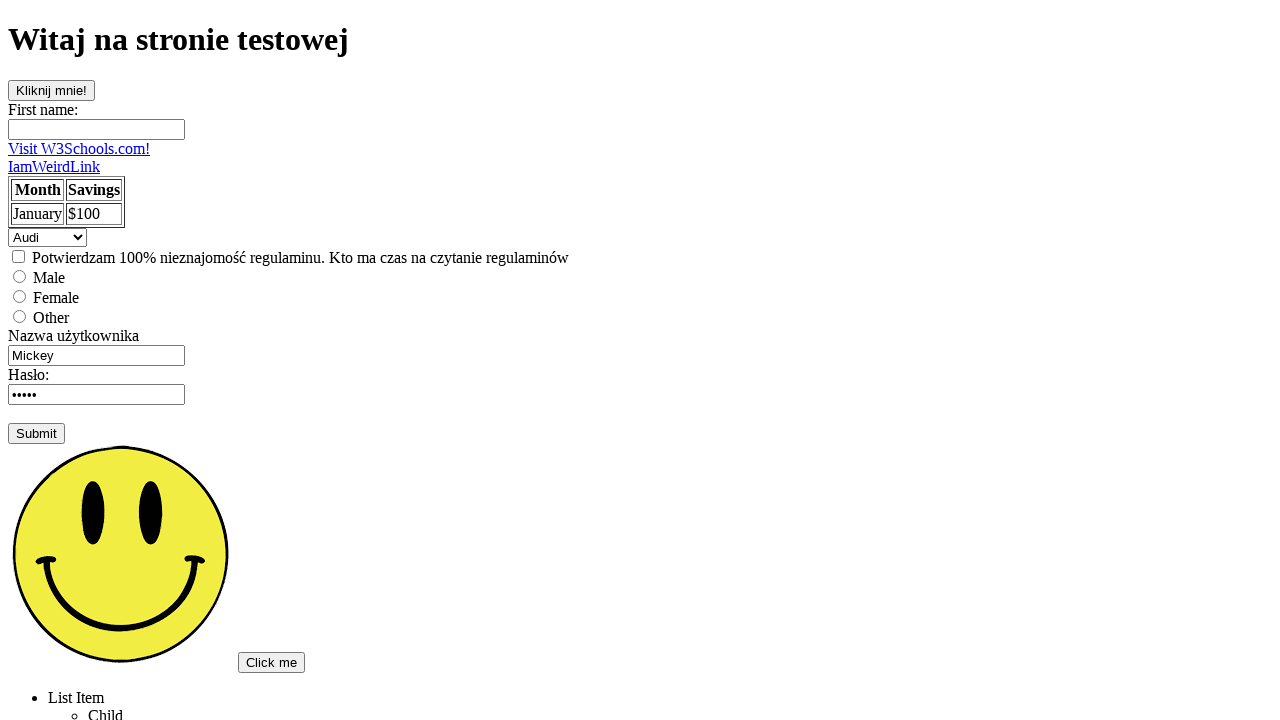